Tests A/B test opt-out by adding an opt-out cookie before visiting the A/B test page, then verifying it shows "No A/B Test"

Starting URL: http://the-internet.herokuapp.com

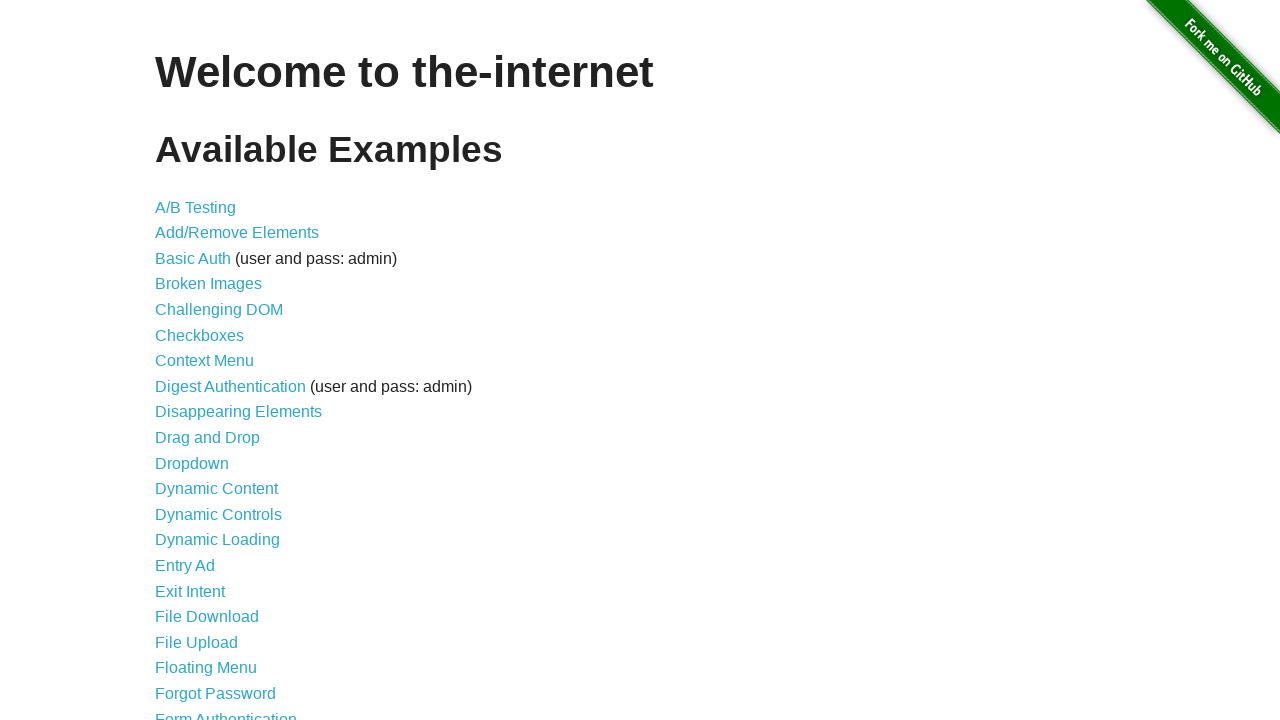

Added optimizelyOptOut cookie to opt out of A/B test
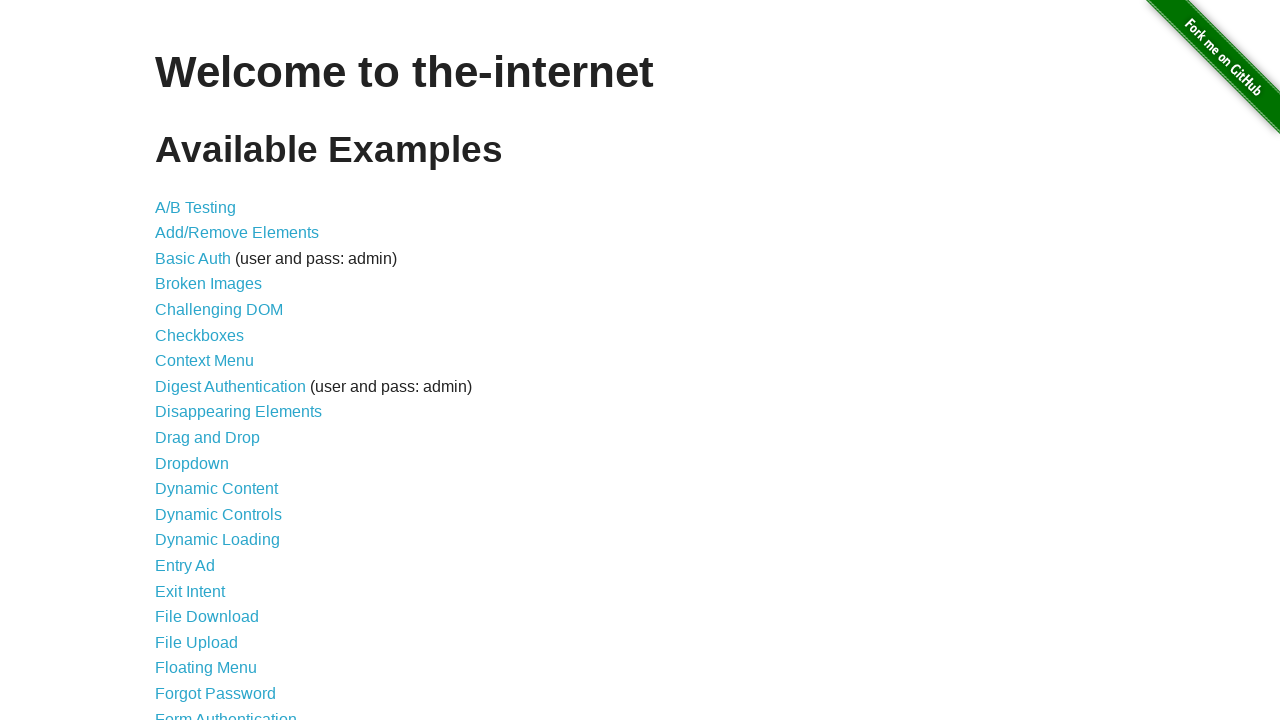

Navigated to A/B test page
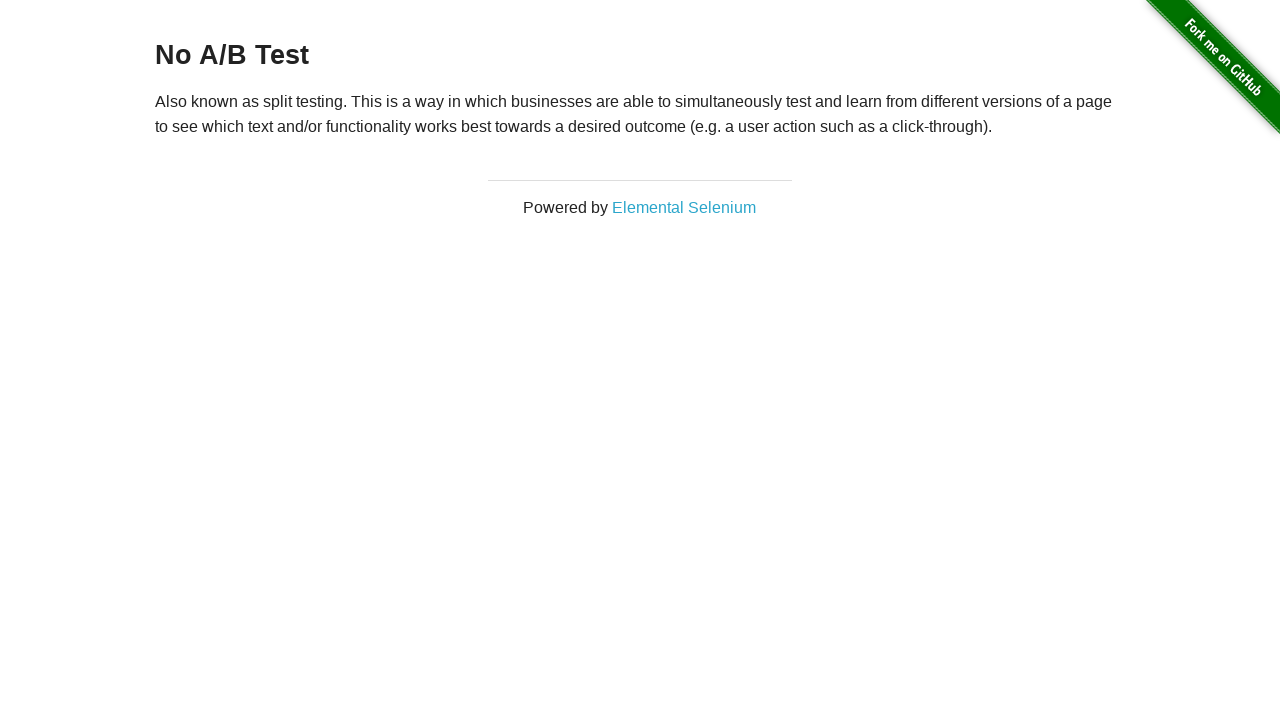

Waited for h3 heading to load
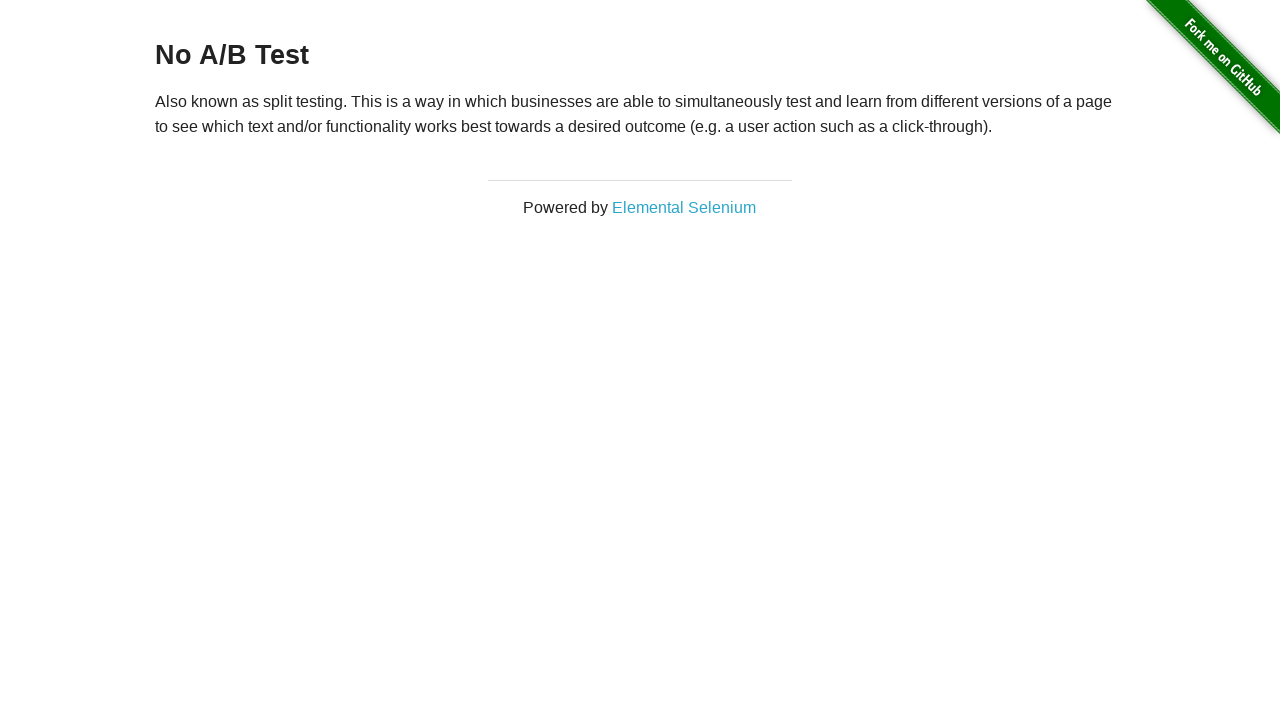

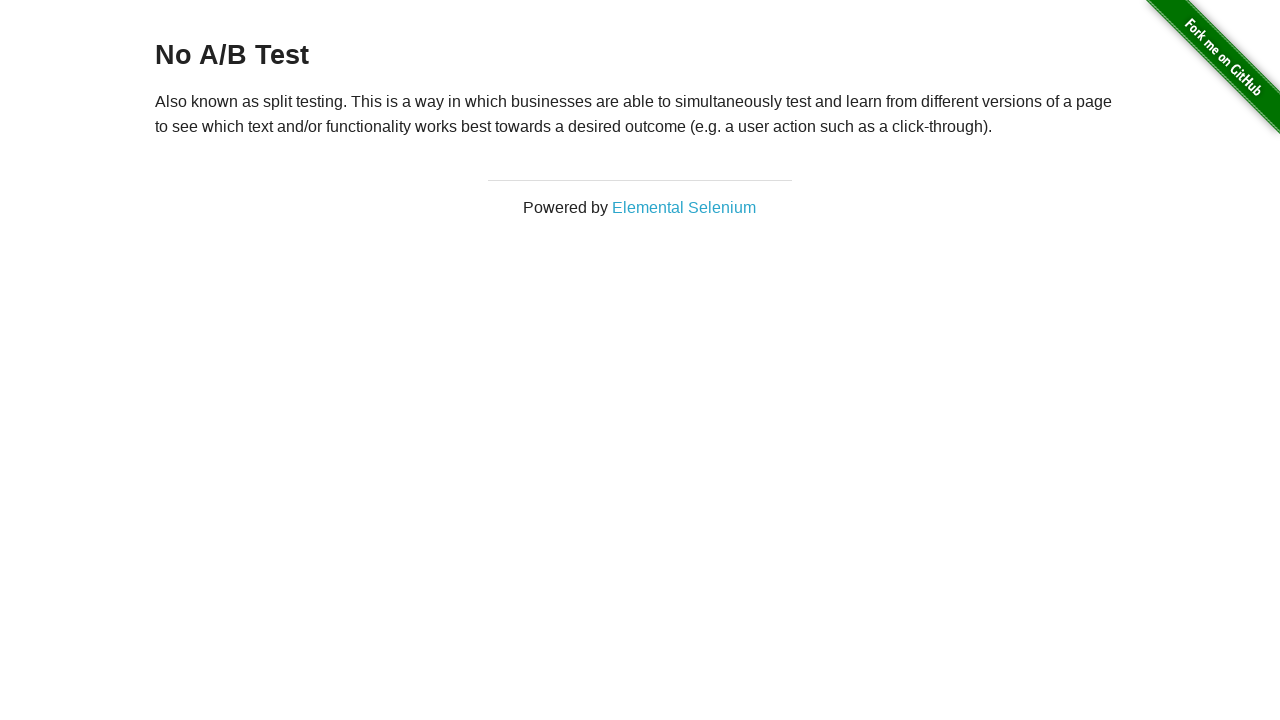